Navigates to SmallPDF's PDF to Word converter page and clicks the "Choose Files" button to initiate file upload. Note: The actual file upload cannot be completed as it requires a local file and Robot class interactions not available in Playwright.

Starting URL: https://smallpdf.com/pdf-to-word

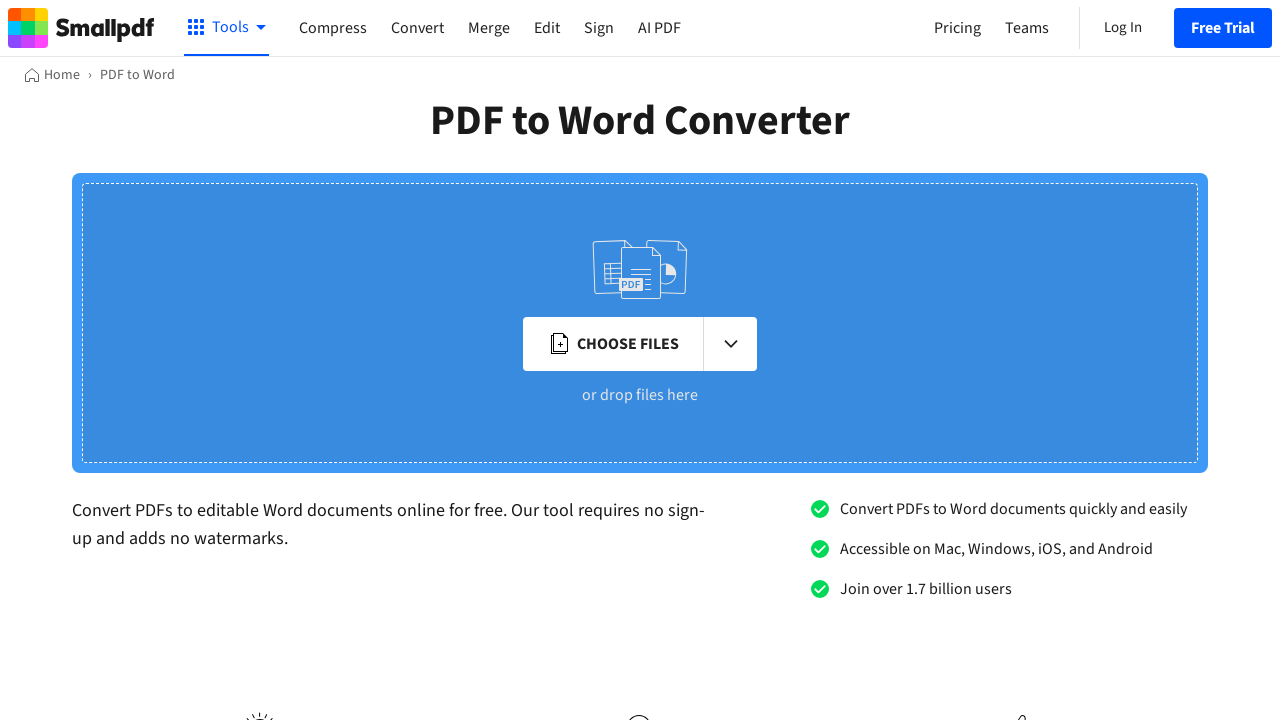

Waited for page to fully load (networkidle state)
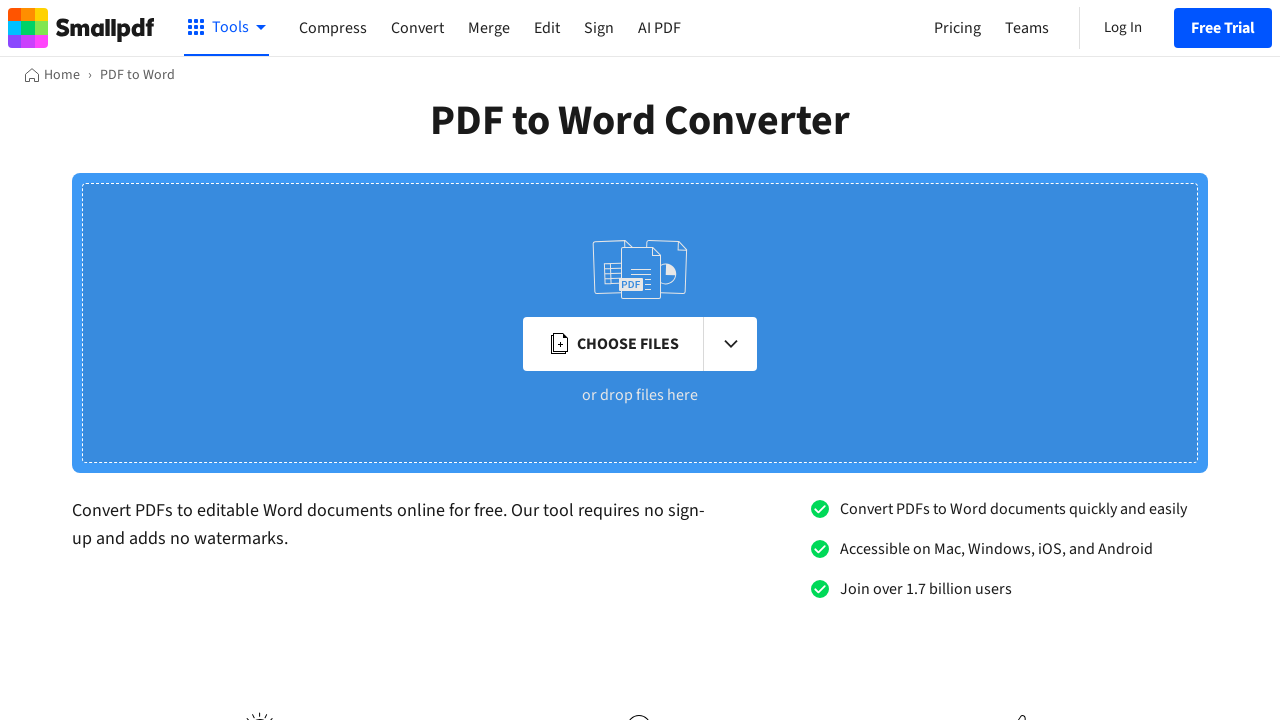

Clicked the 'Choose Files' button to initiate file upload at (628, 344) on xpath=//span[text()='Choose Files']
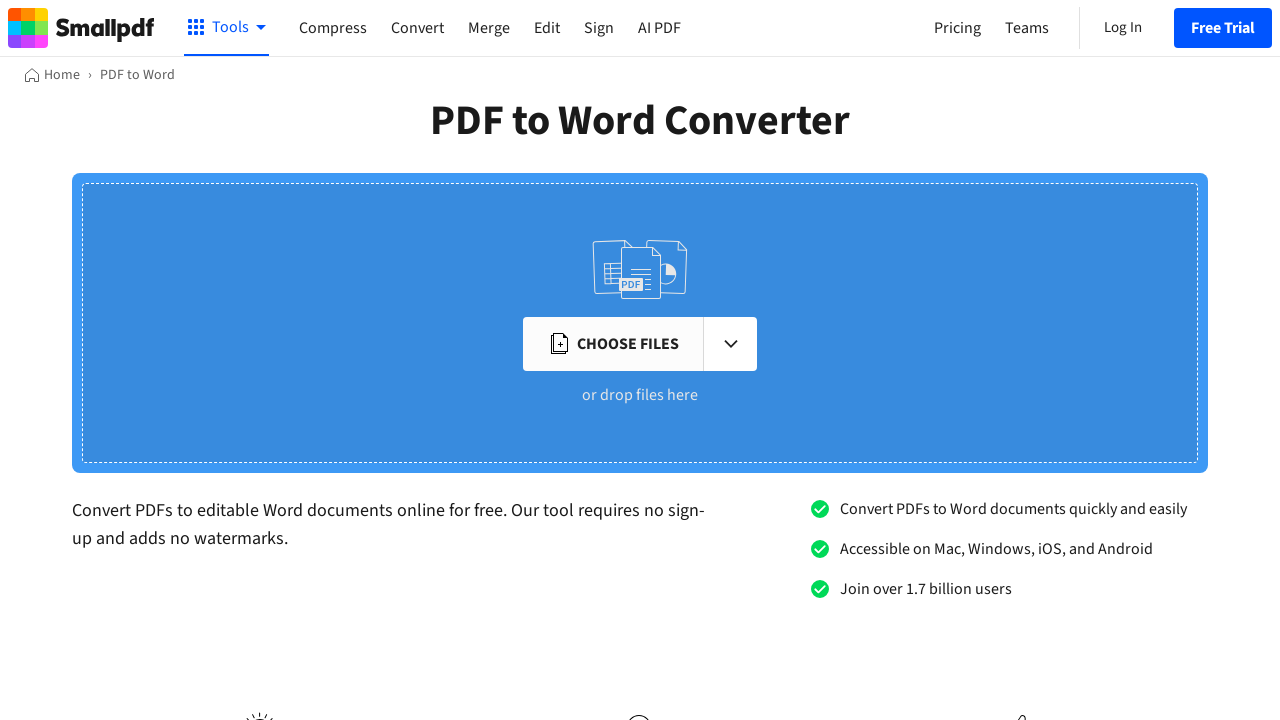

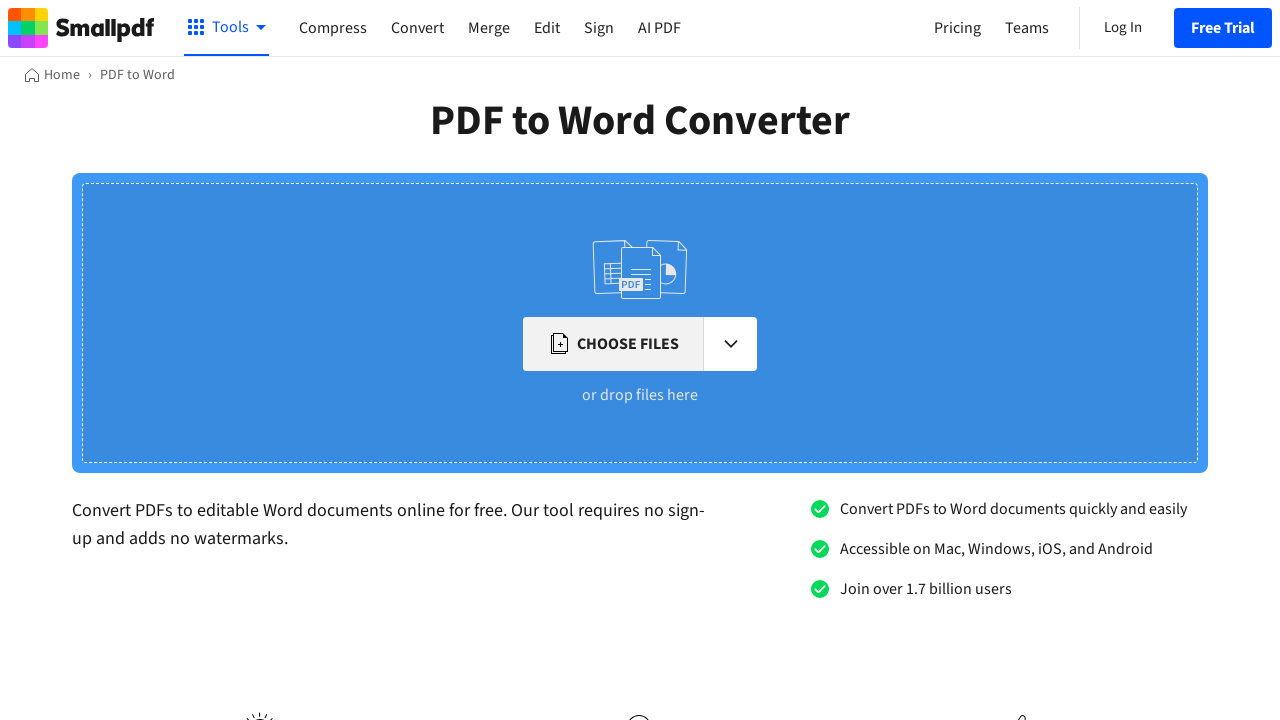